Tests dynamic loading functionality by clicking a start button that triggers content to load on the page

Starting URL: https://the-internet.herokuapp.com/dynamic_loading/1

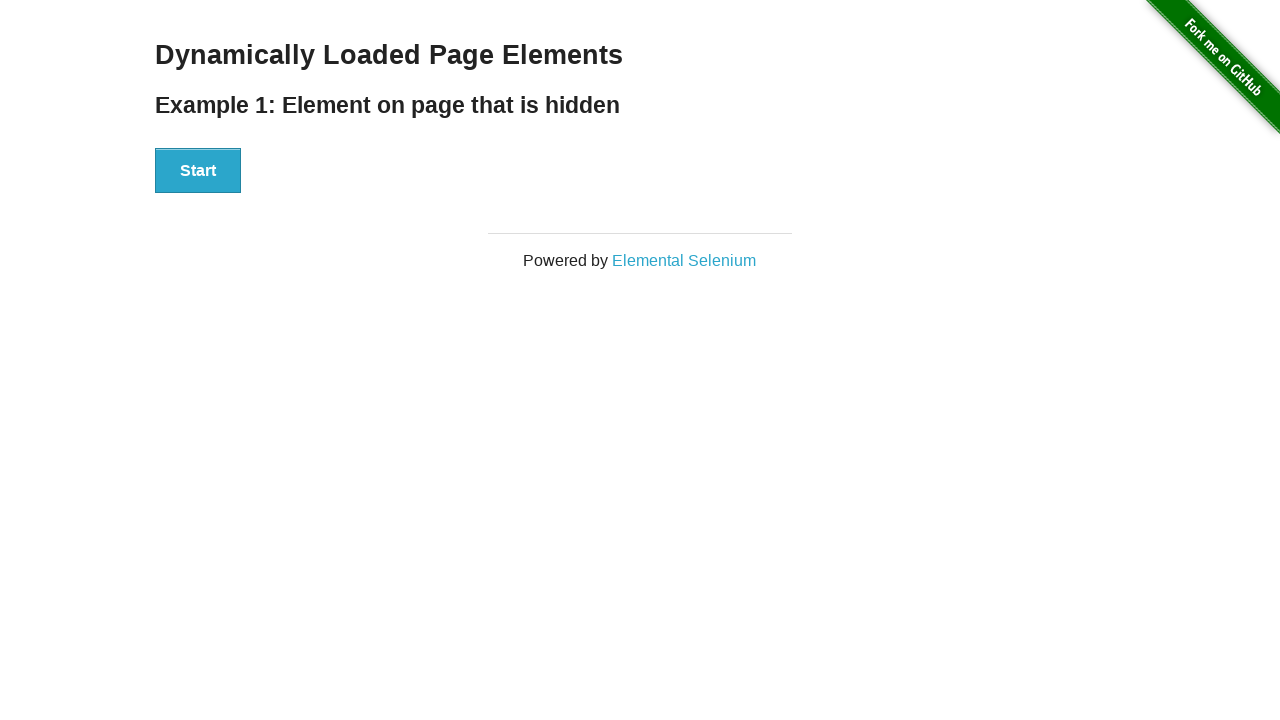

Clicked start button to trigger dynamic loading at (198, 171) on #start button
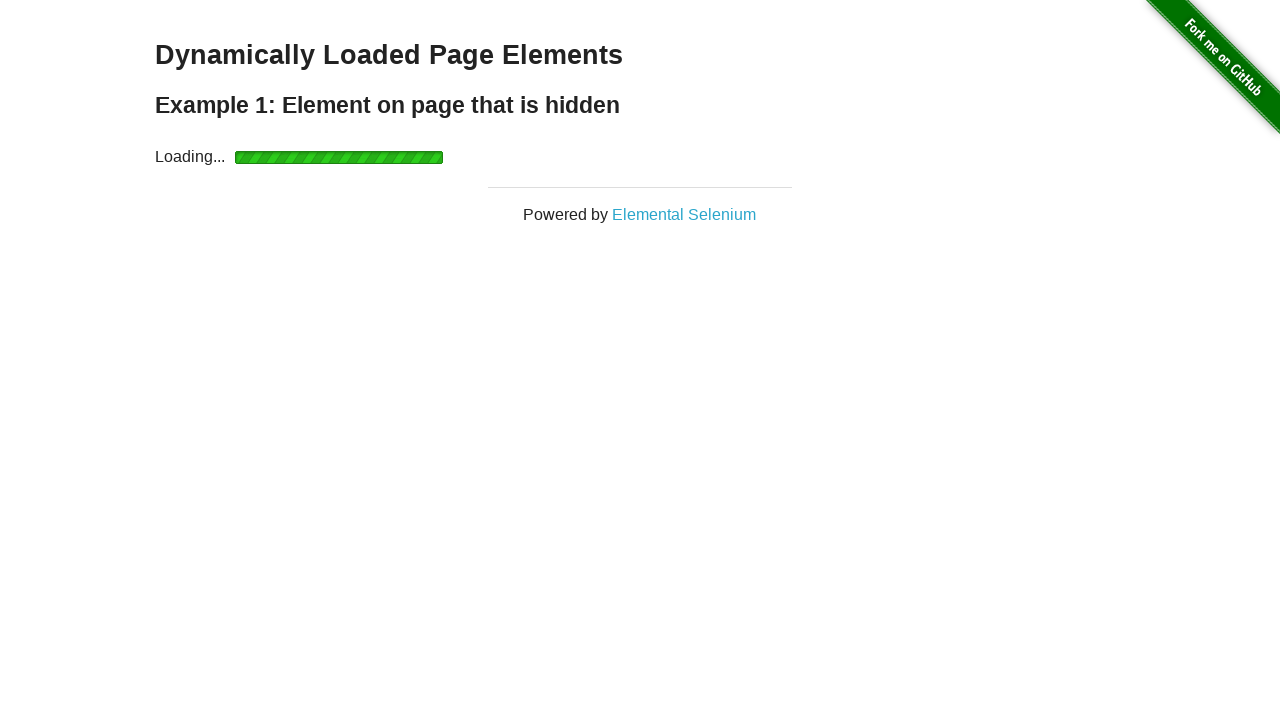

Dynamically loaded content appeared
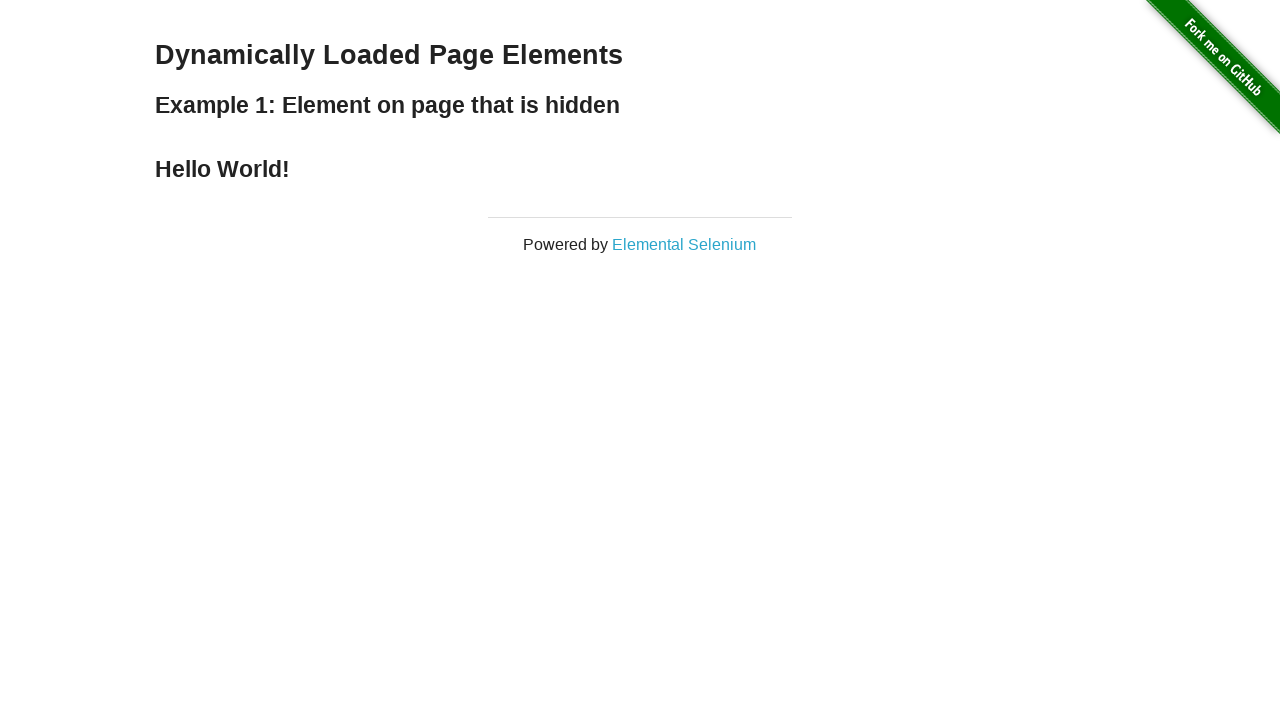

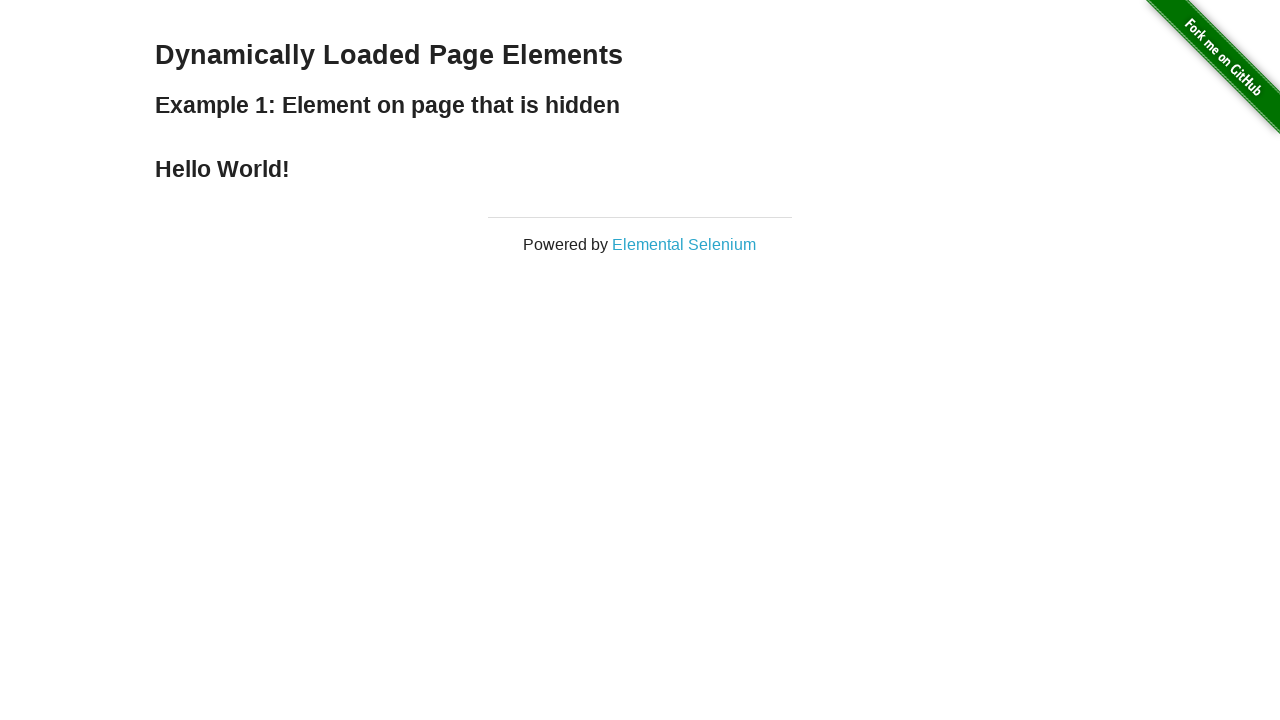